Tests jQuery UI draggable functionality by dragging an element to a new position using keyboard and mouse interactions

Starting URL: https://jqueryui.com/draggable/

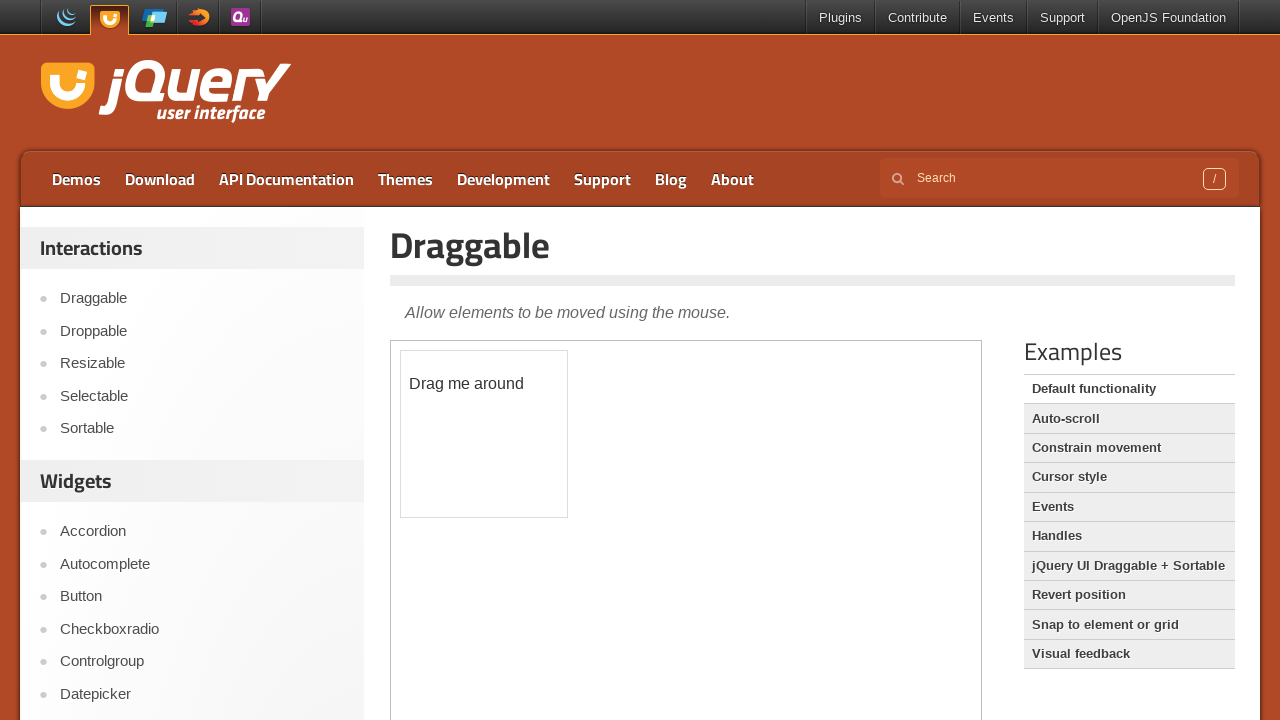

Located the iframe containing the draggable demo
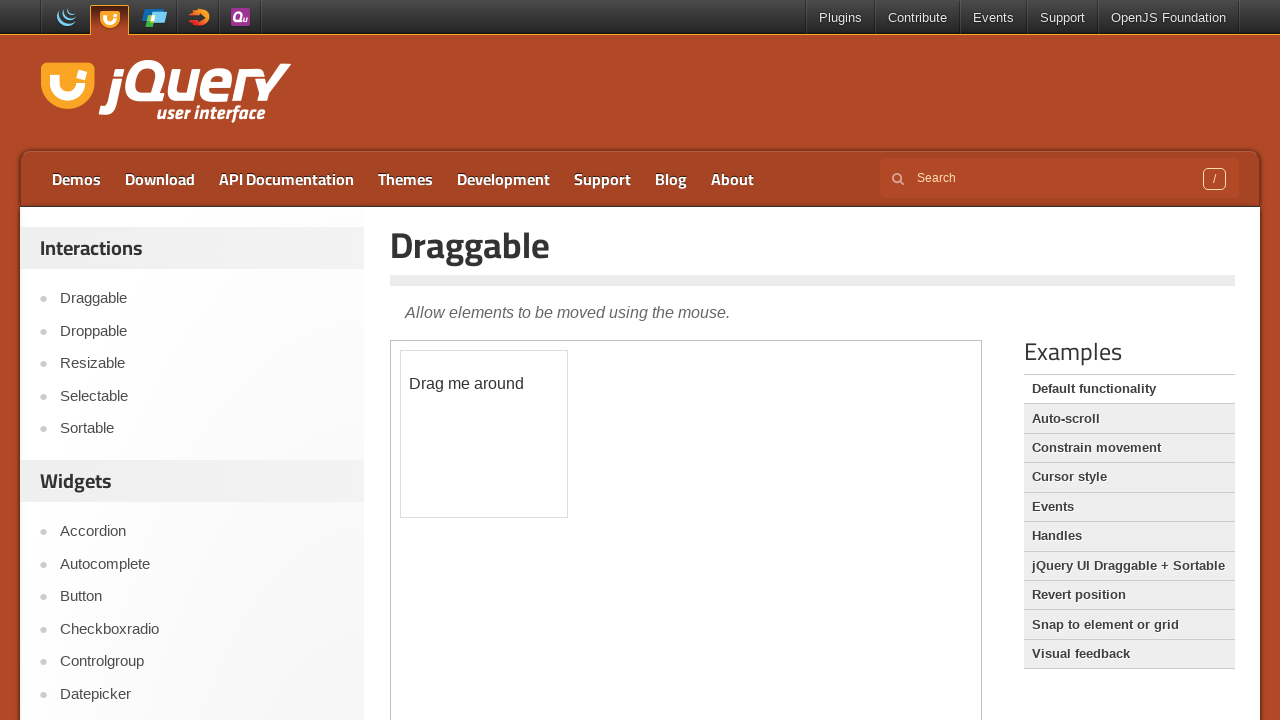

Located the draggable element with ID 'draggable'
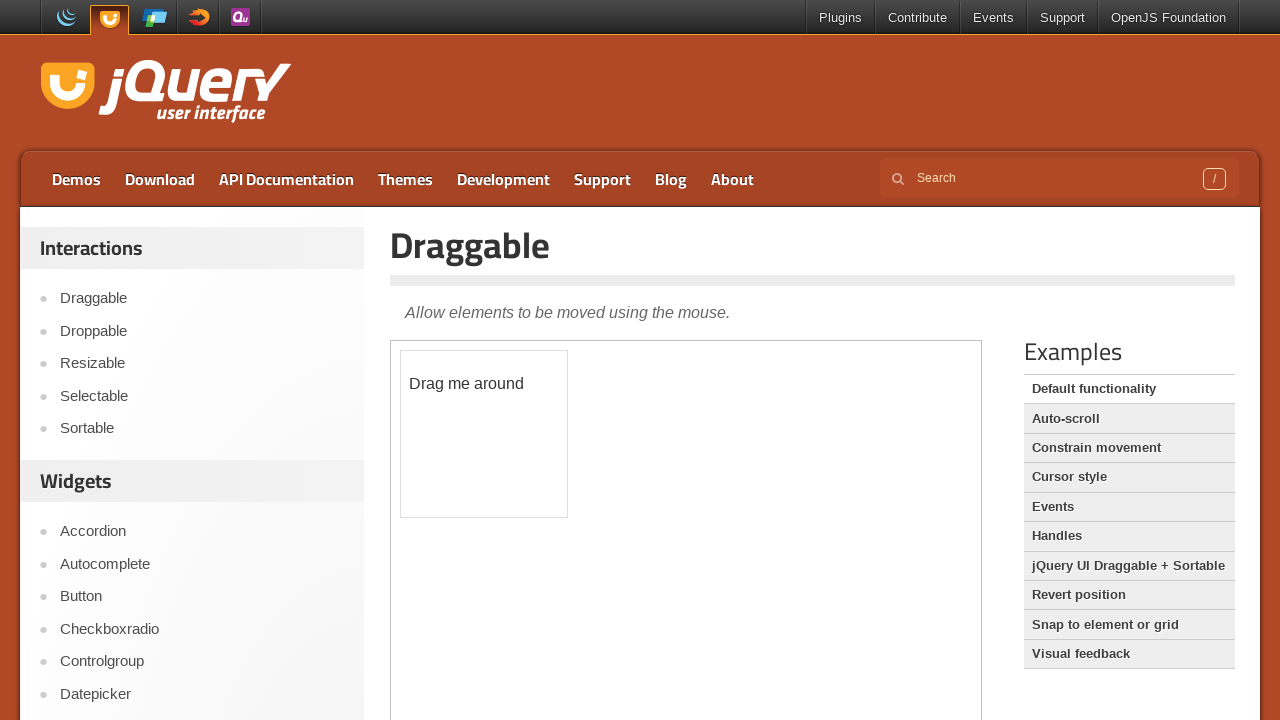

Retrieved bounding box of draggable element
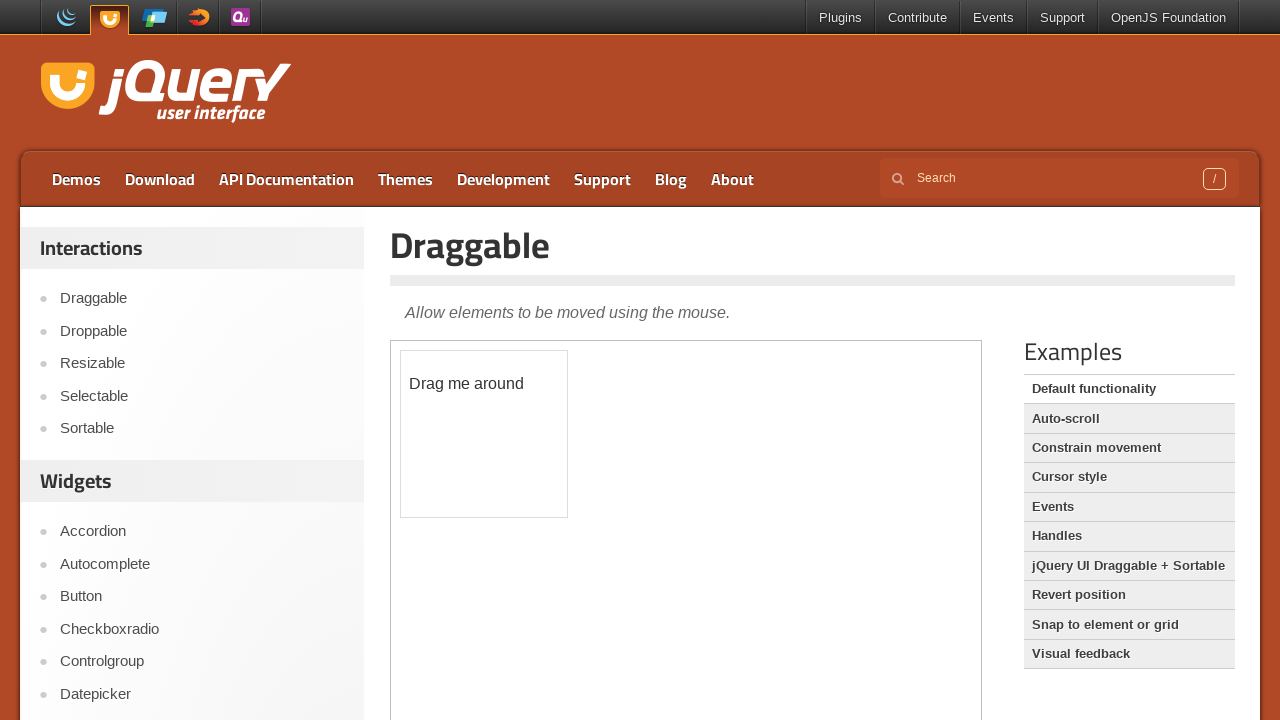

Moved mouse to center of draggable element at (484, 434)
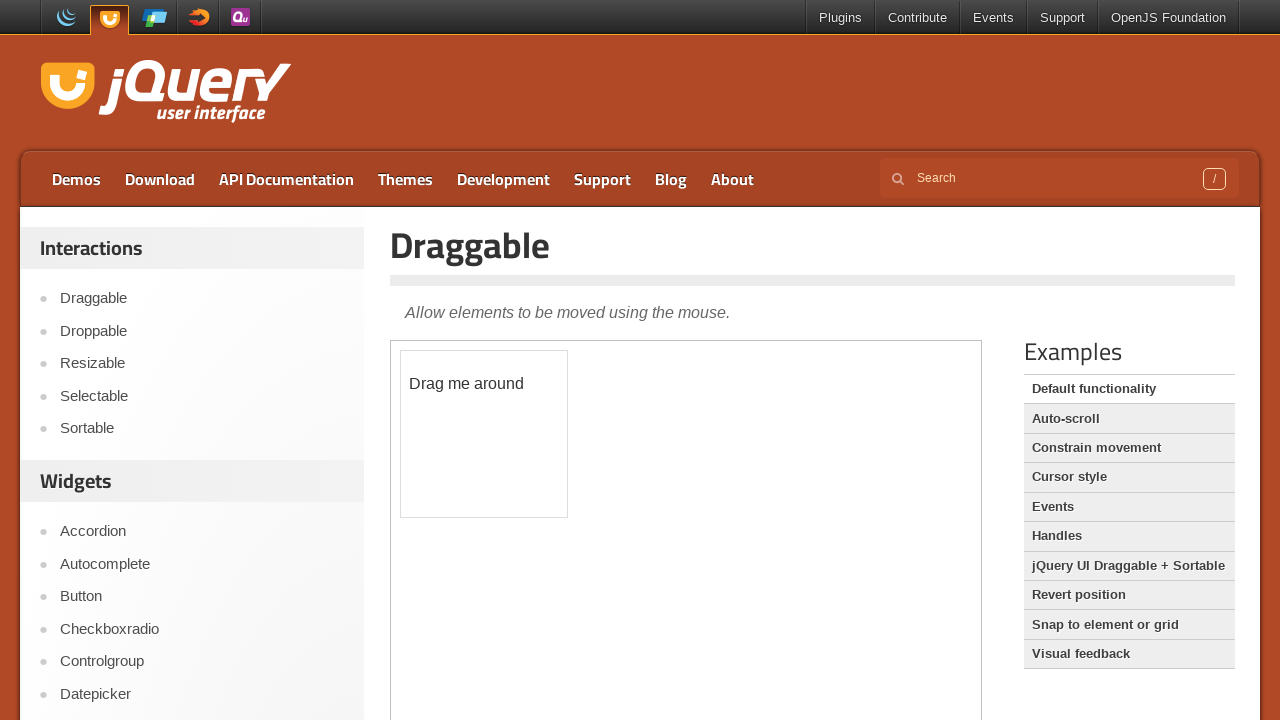

Pressed mouse button down on draggable element at (484, 434)
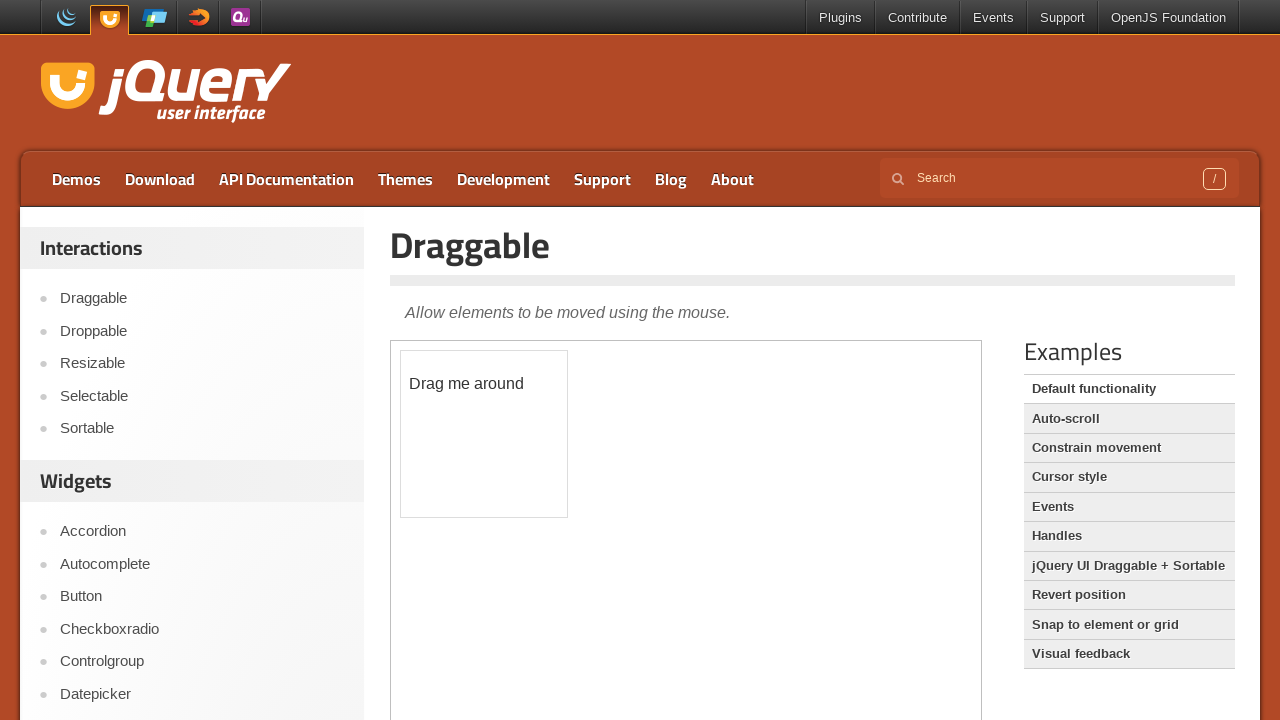

Dragged element to new position (150, 150 offset) at (634, 584)
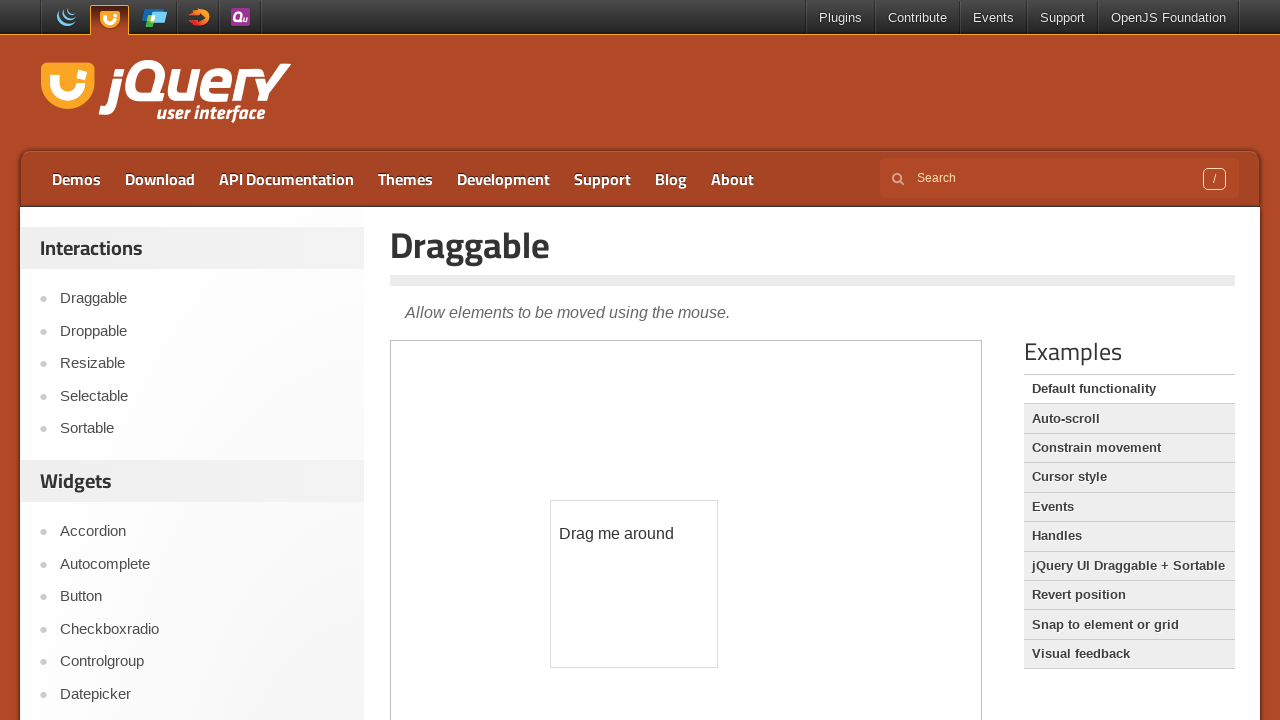

Released mouse button to complete drag operation at (634, 584)
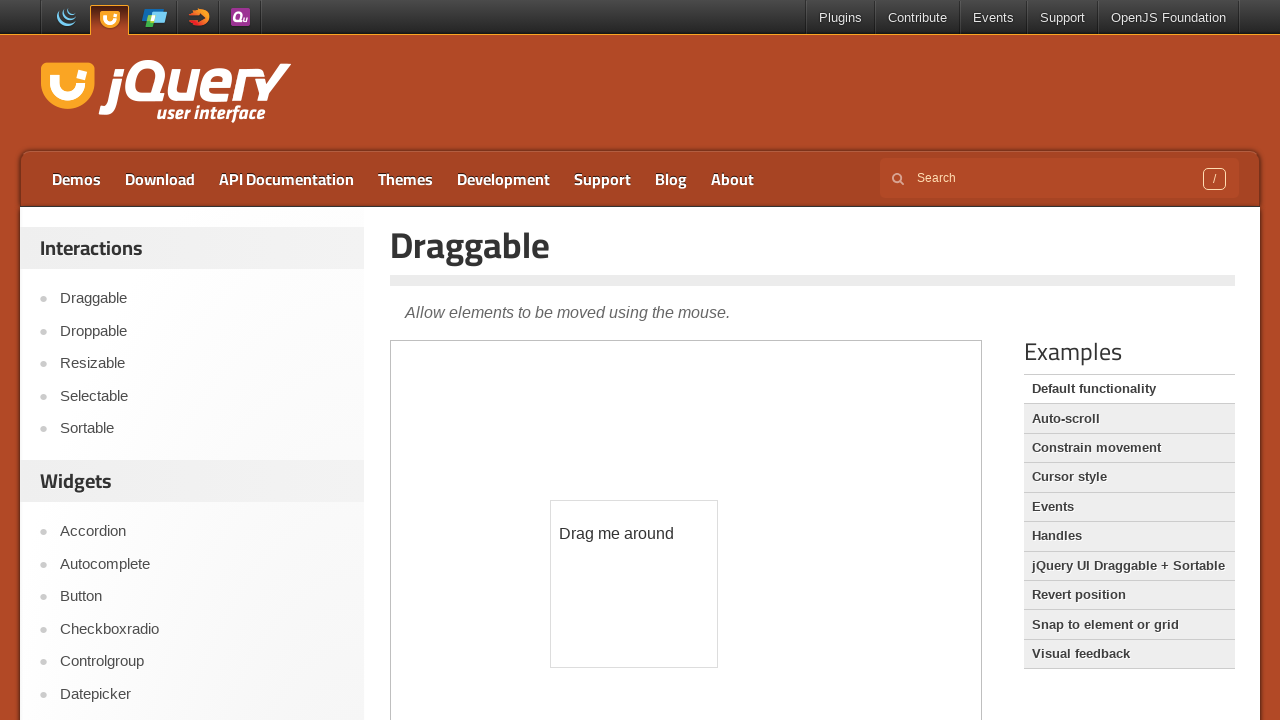

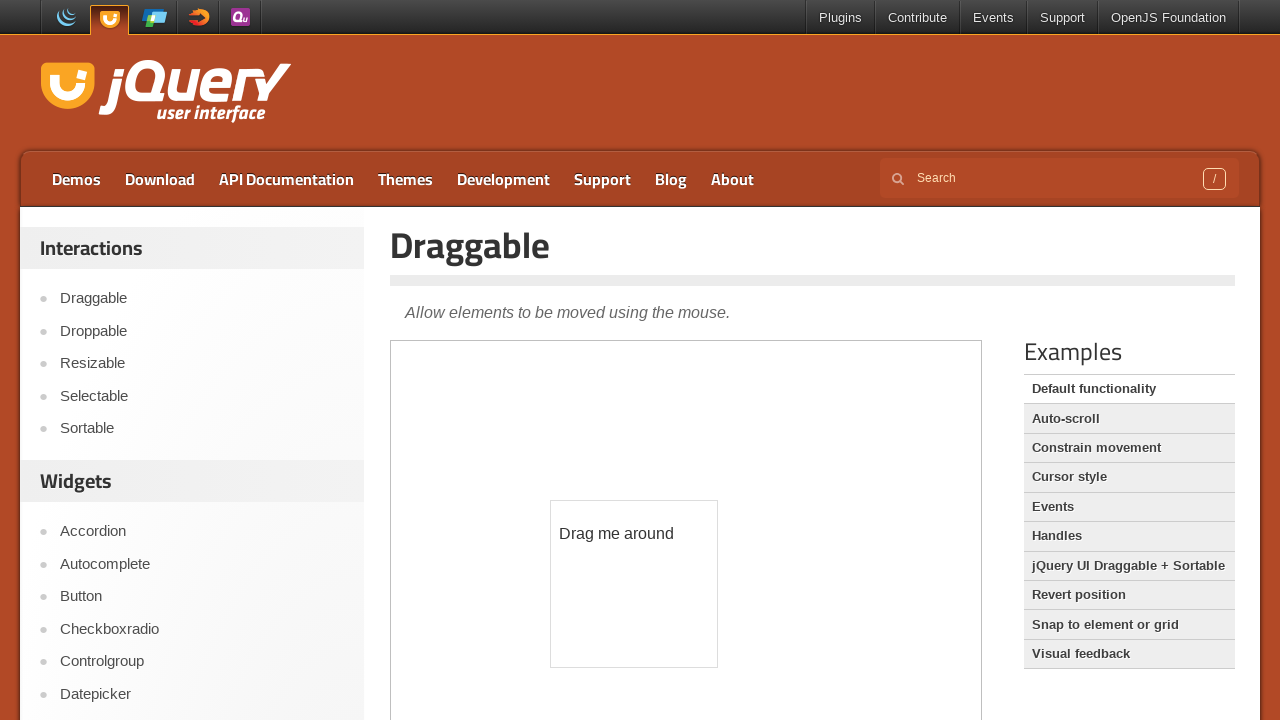